Navigates to a blog post about Java interfaces in Selenium and retrieves the page title

Starting URL: http://www.ufthelp.com/2015/01/Java-Interface-example-in-Selenium.html

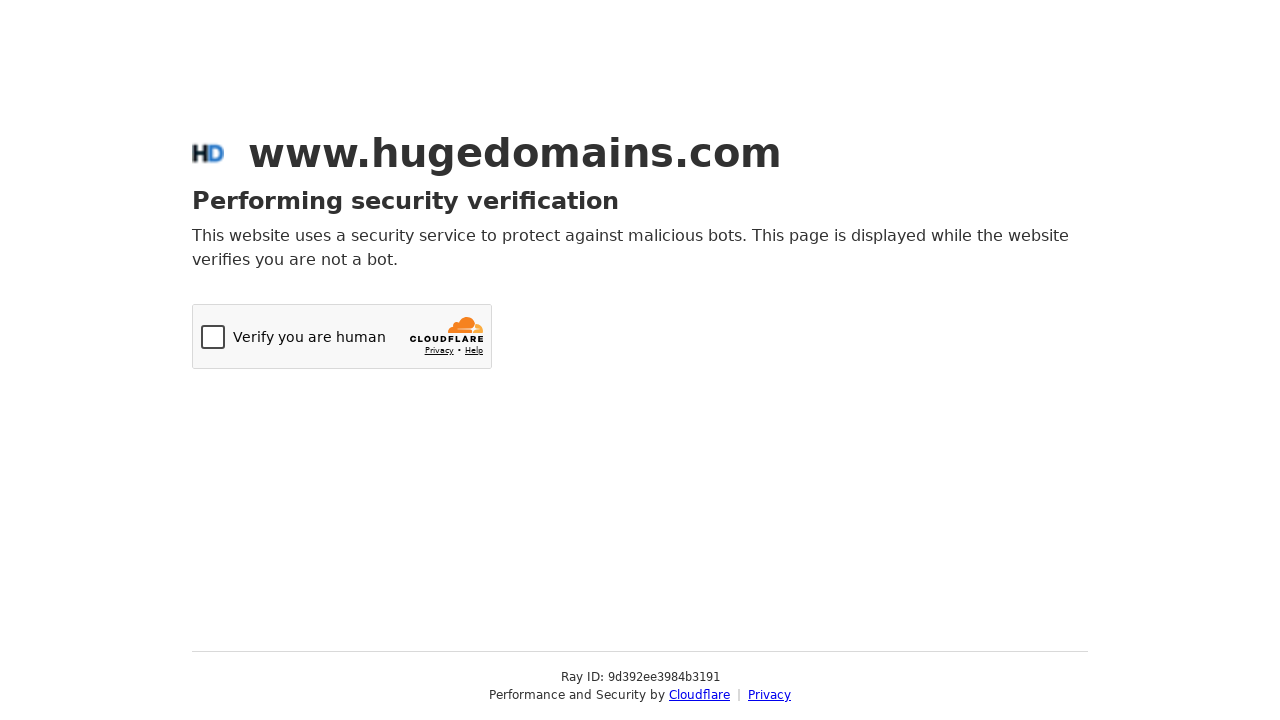

Navigated to blog post about Java interfaces in Selenium
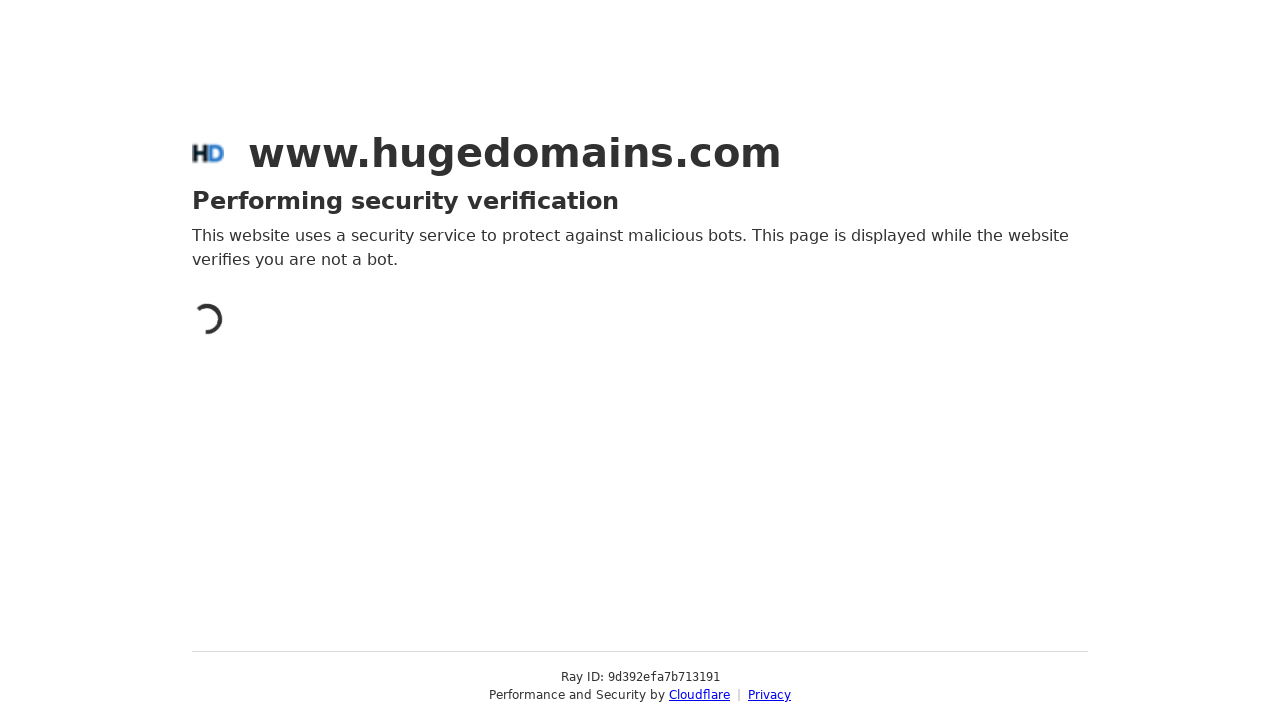

Retrieved page title: Just a moment...
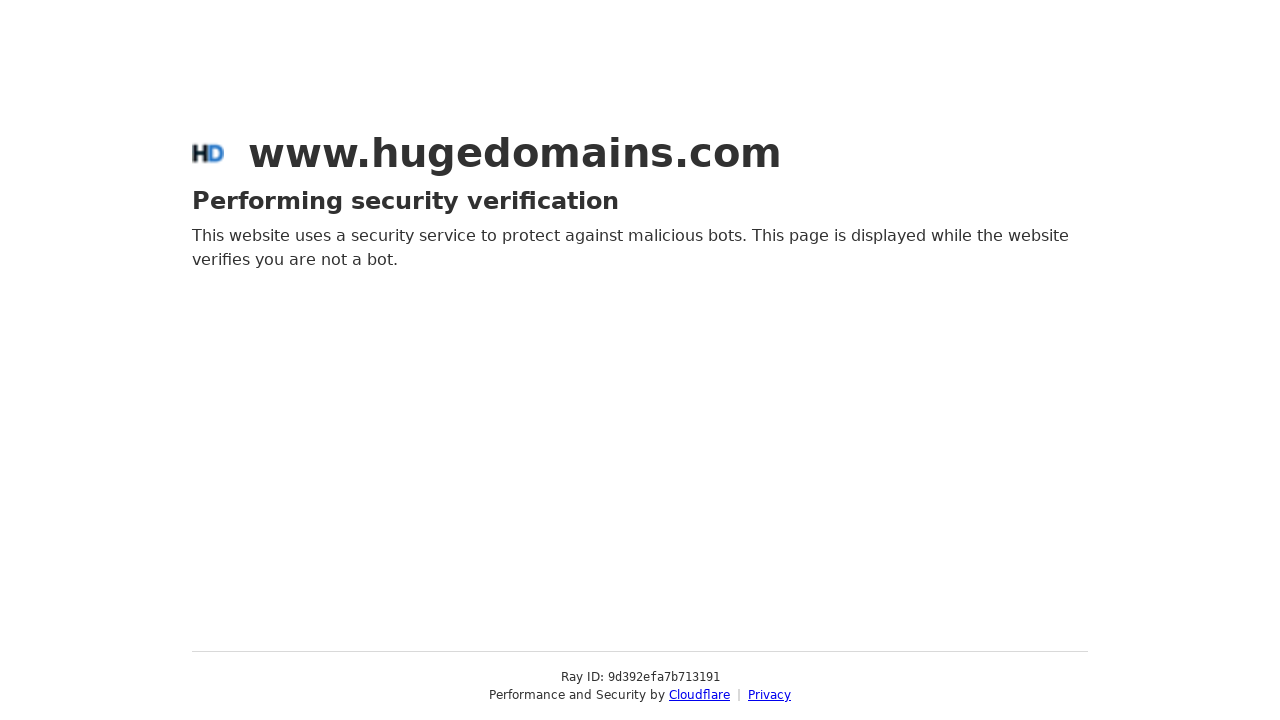

Printed page title to console
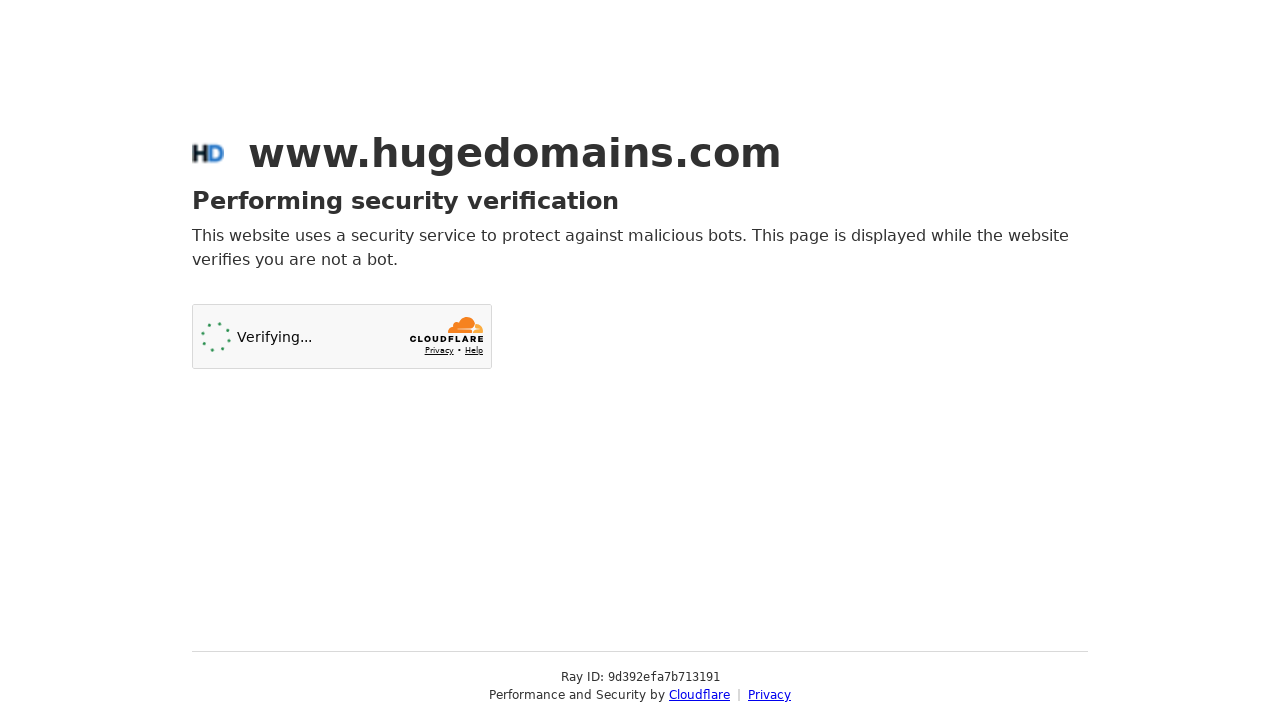

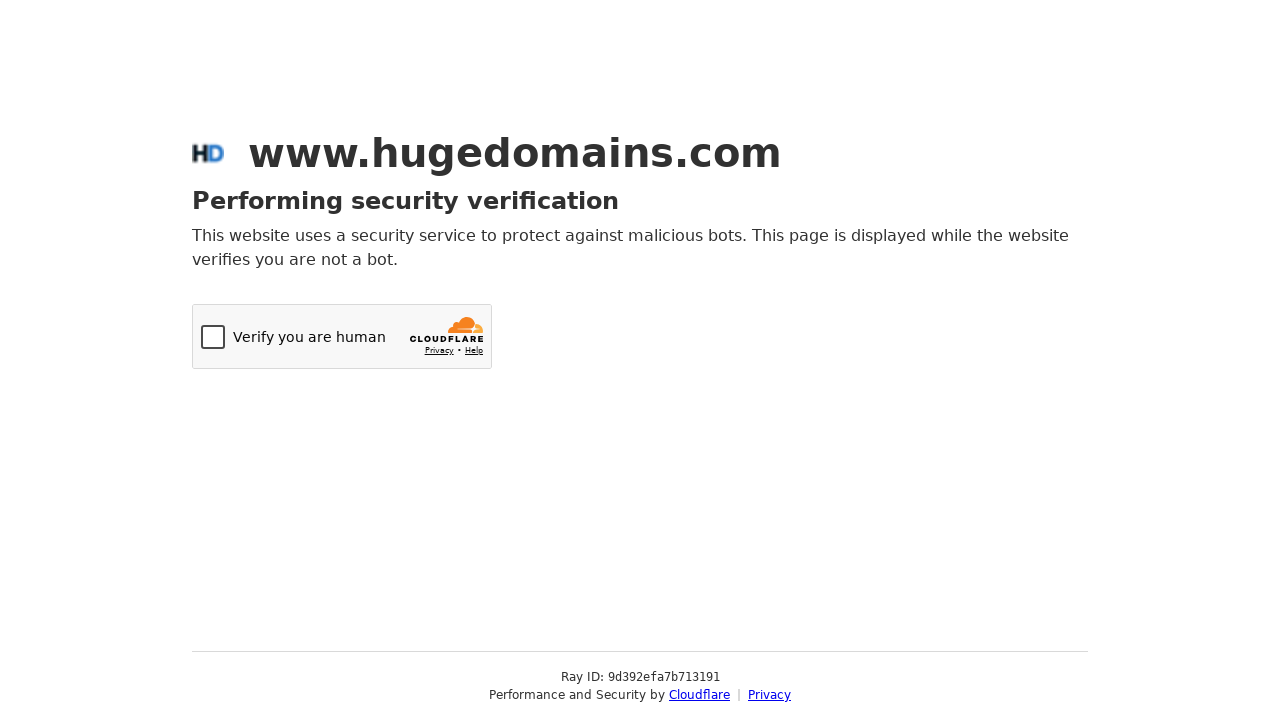